Tests a demo signup form by filling in personal details (name, email, telephone), selecting gender, experience level, skills, and tools, then submitting the form.

Starting URL: https://qavbox.github.io/demo/signup/

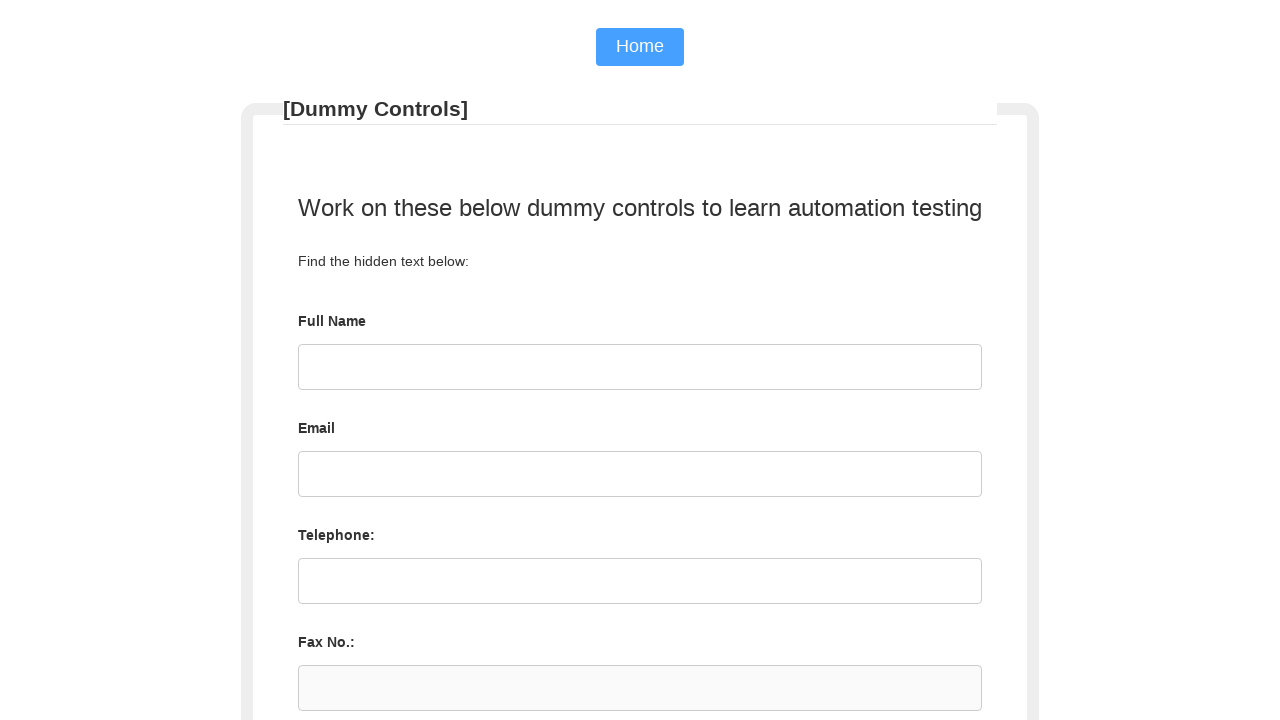

Navigated to demo signup form
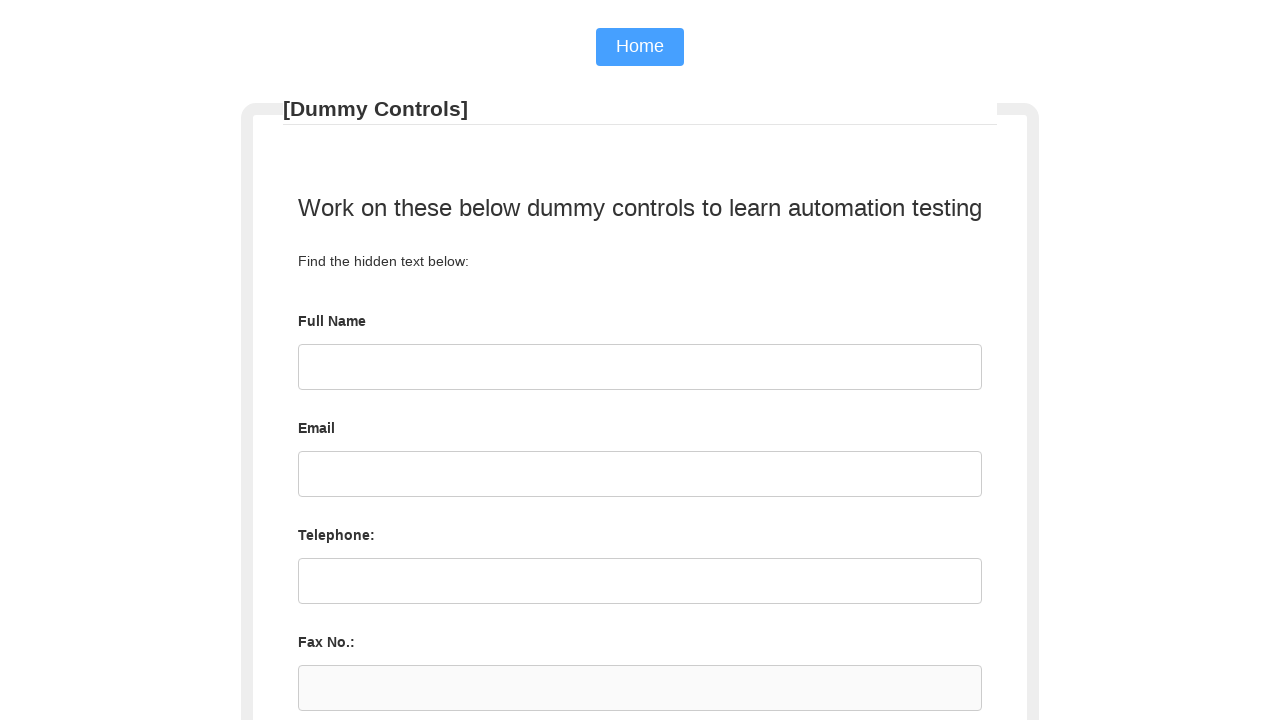

Filled name field with 'John Peterson' on #username
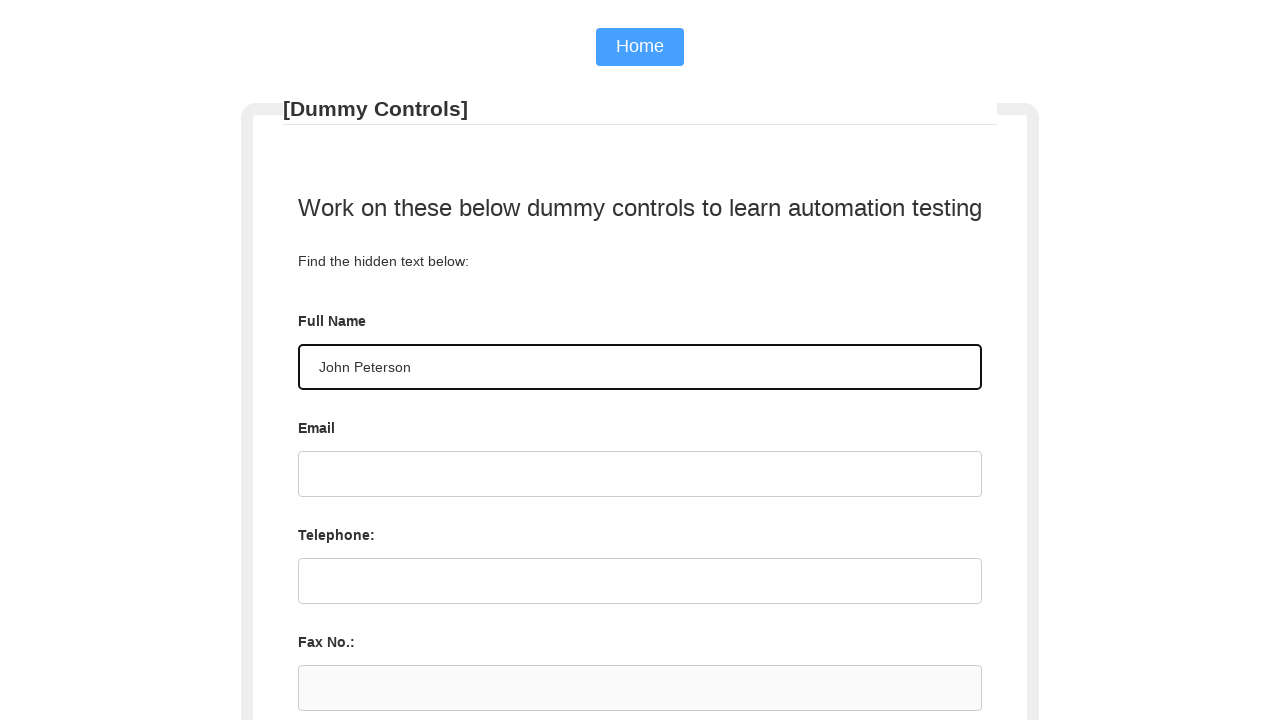

Filled email field with 'john.peterson@example.com' on #email
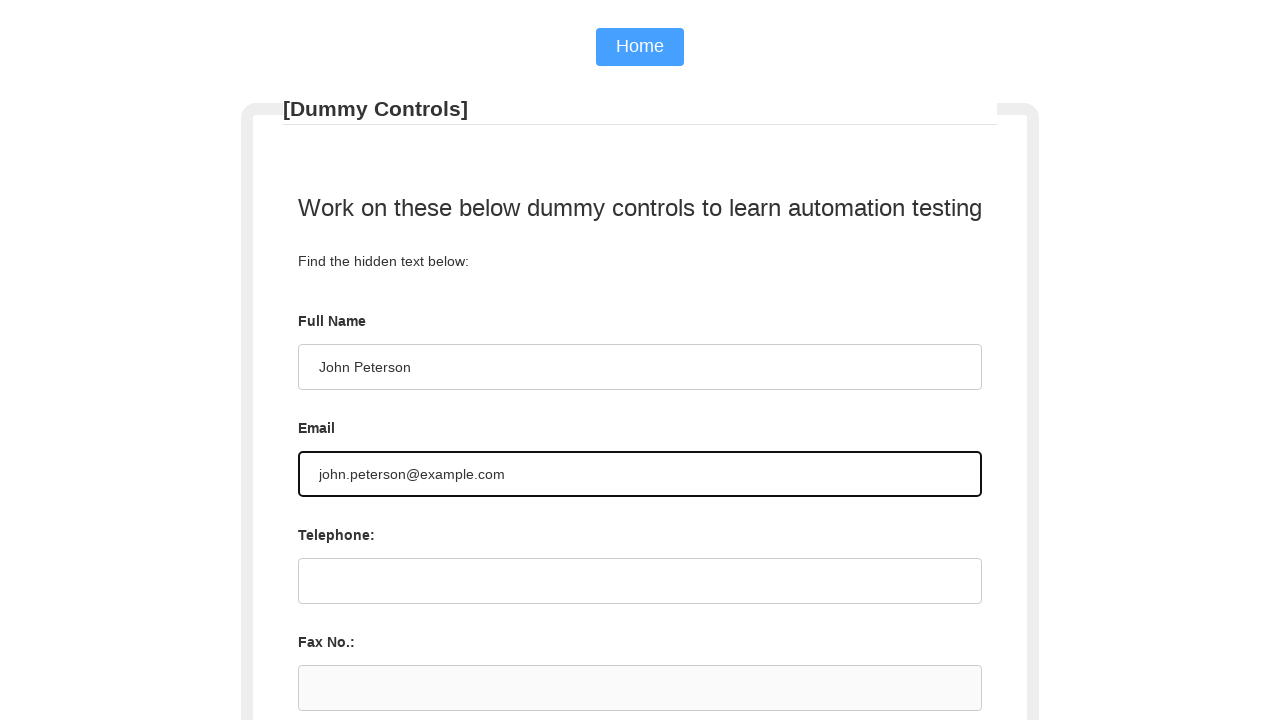

Filled telephone field with '5551234567' on #tel
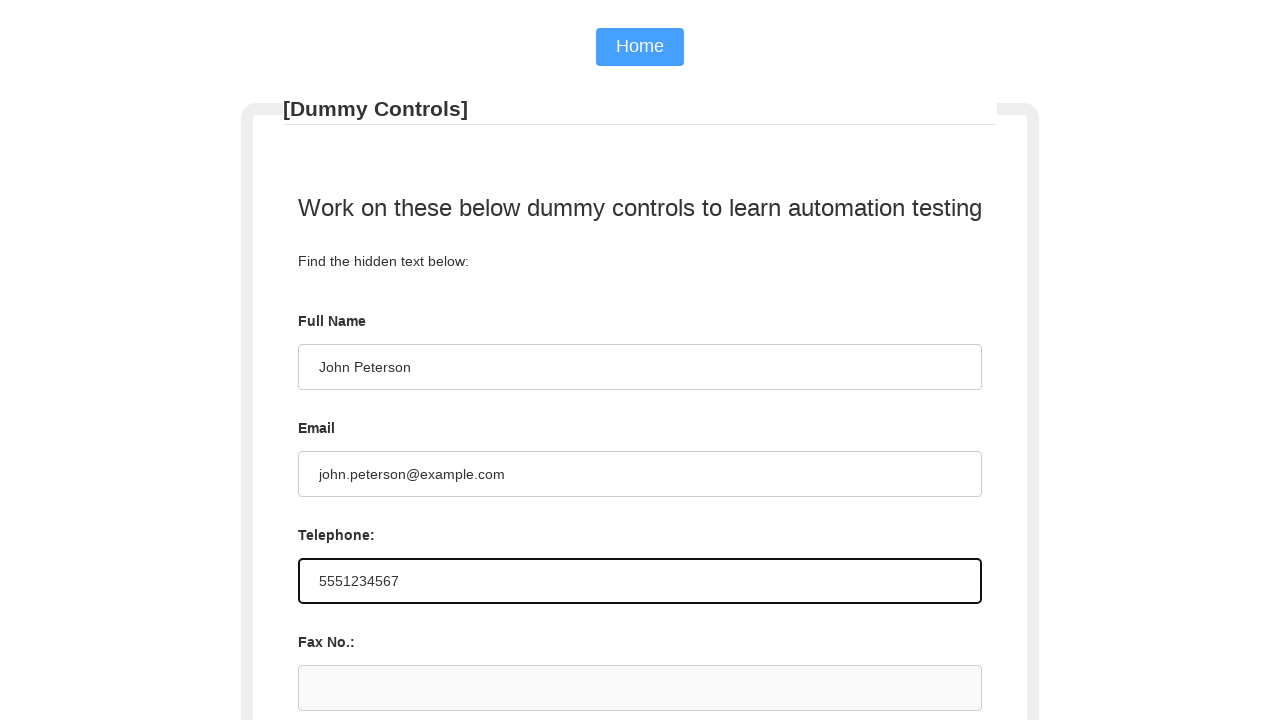

Selected 'Male' from gender dropdown on select[name='sgender']
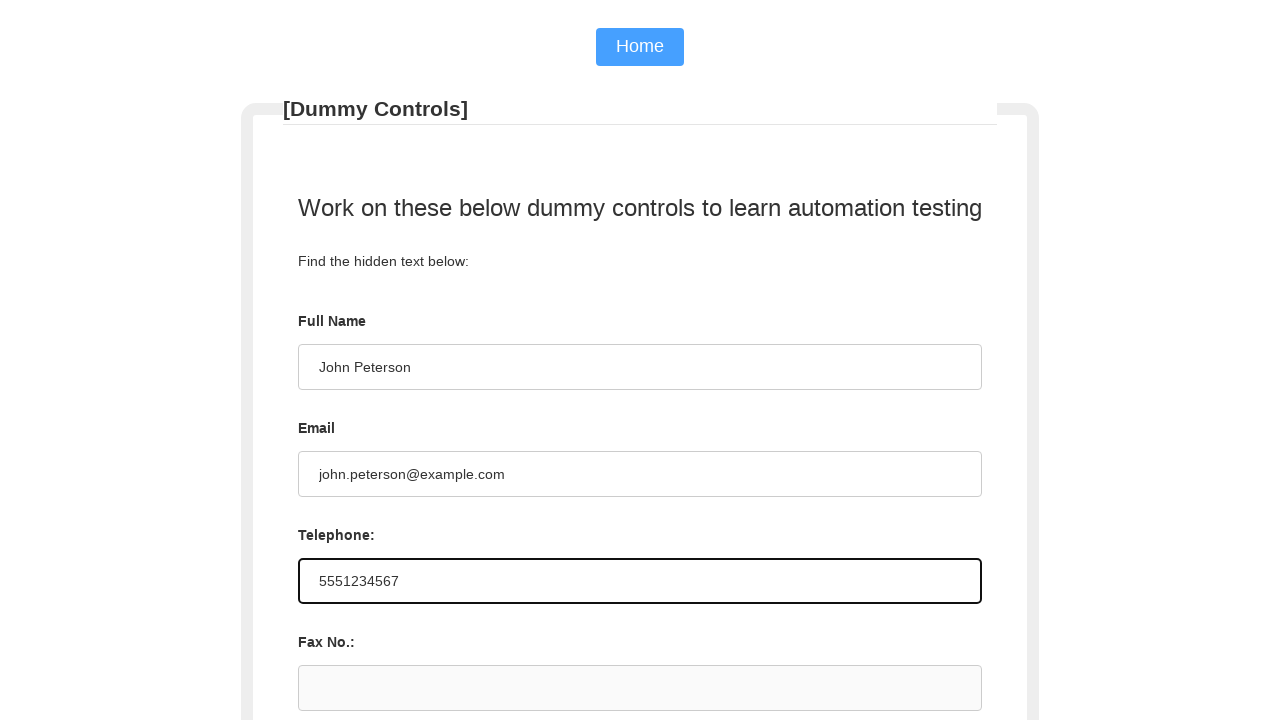

Selected '3 years' experience level at (498, 361) on input[value='three']
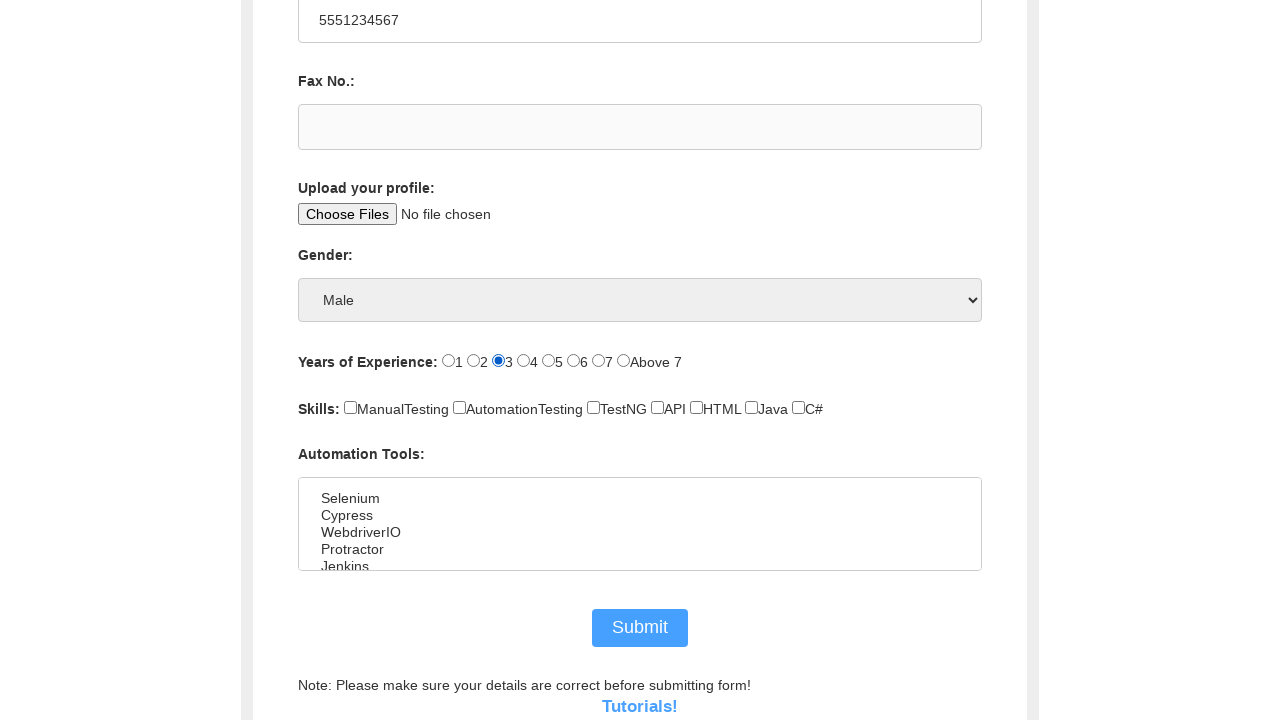

Selected 'Manual Testing' skill at (350, 408) on input[value='manualtesting']
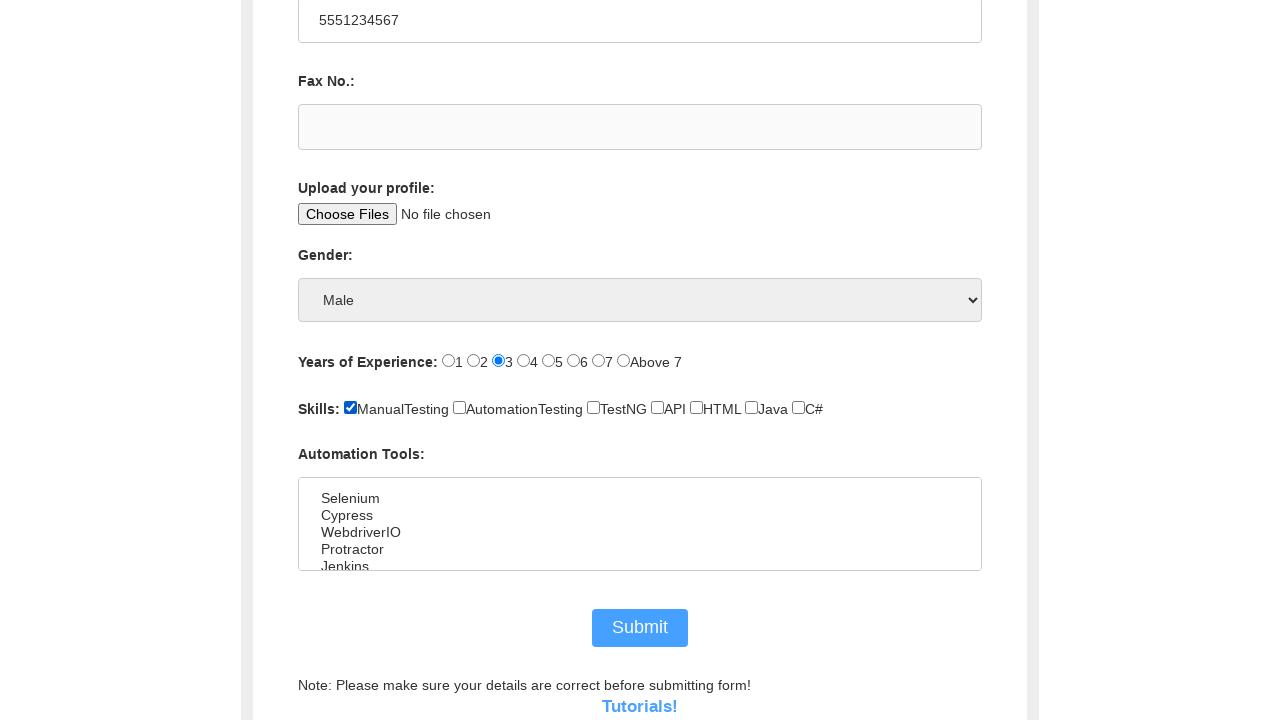

Selected 'Automation Testing' skill at (460, 408) on input[value='automationtesting']
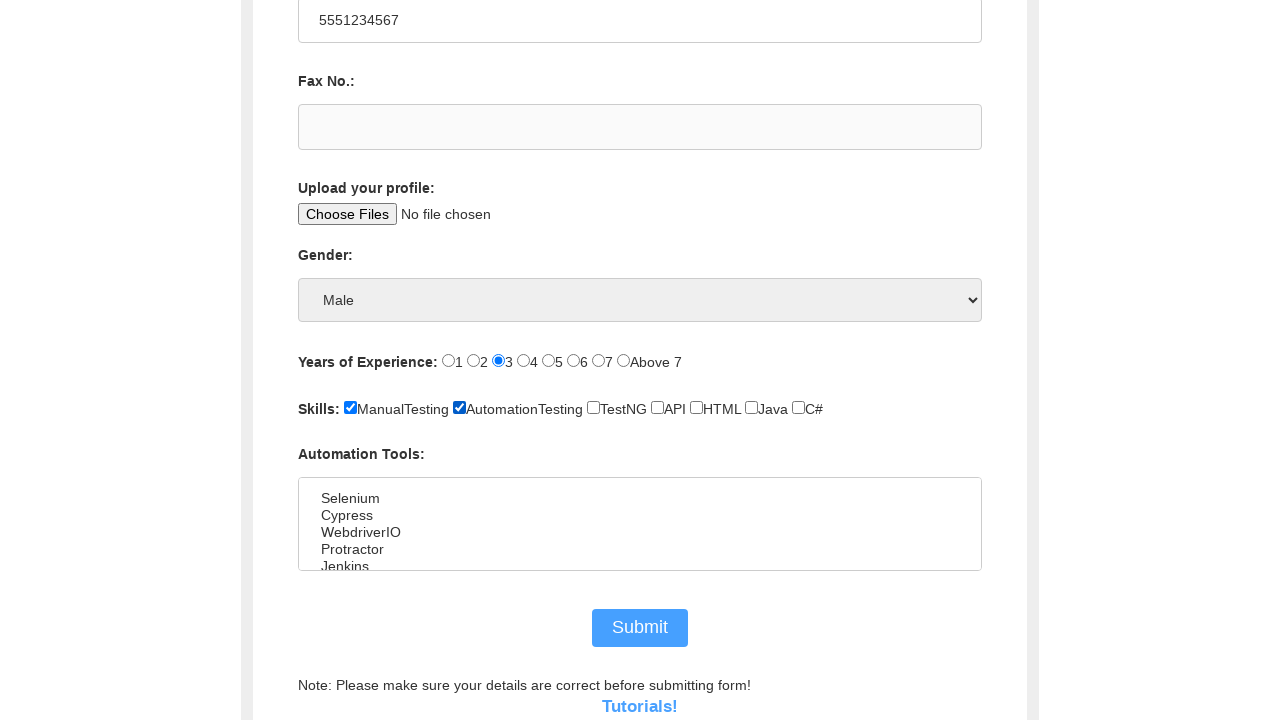

Selected 'Selenium' from tools dropdown on select#tools
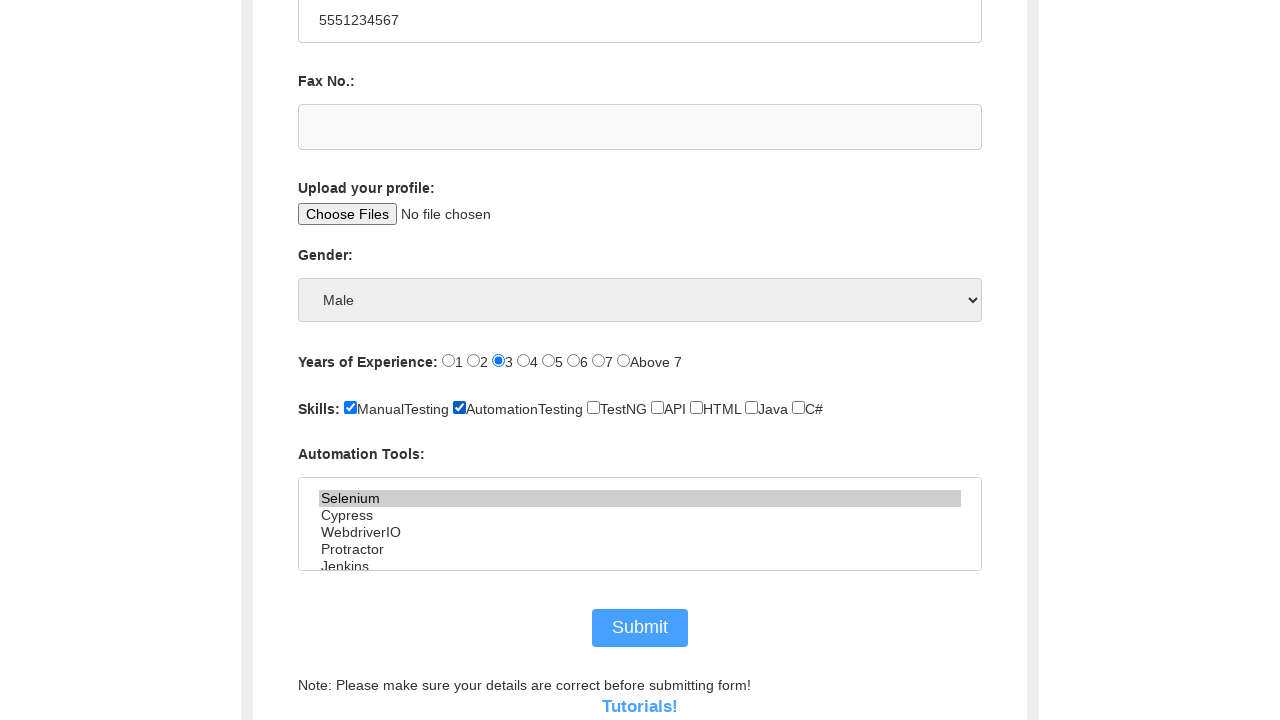

Clicked submit button to submit signup form at (640, 628) on #submit
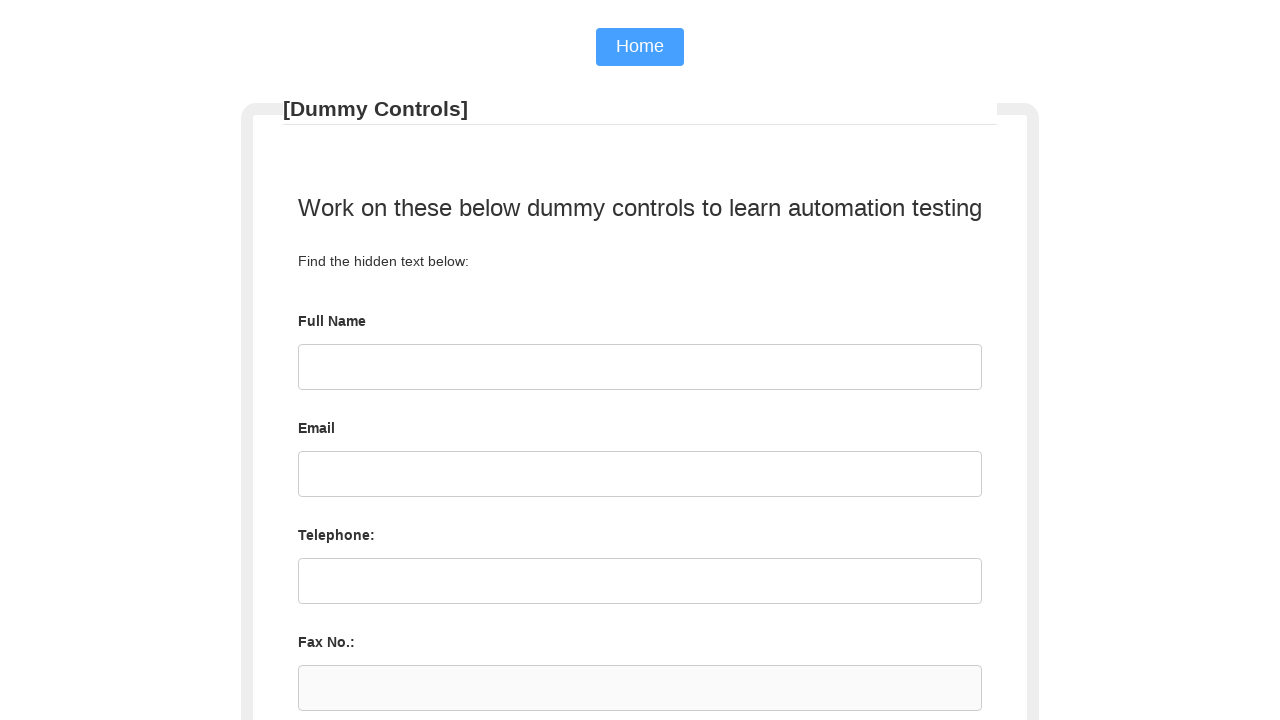

Form submission completed
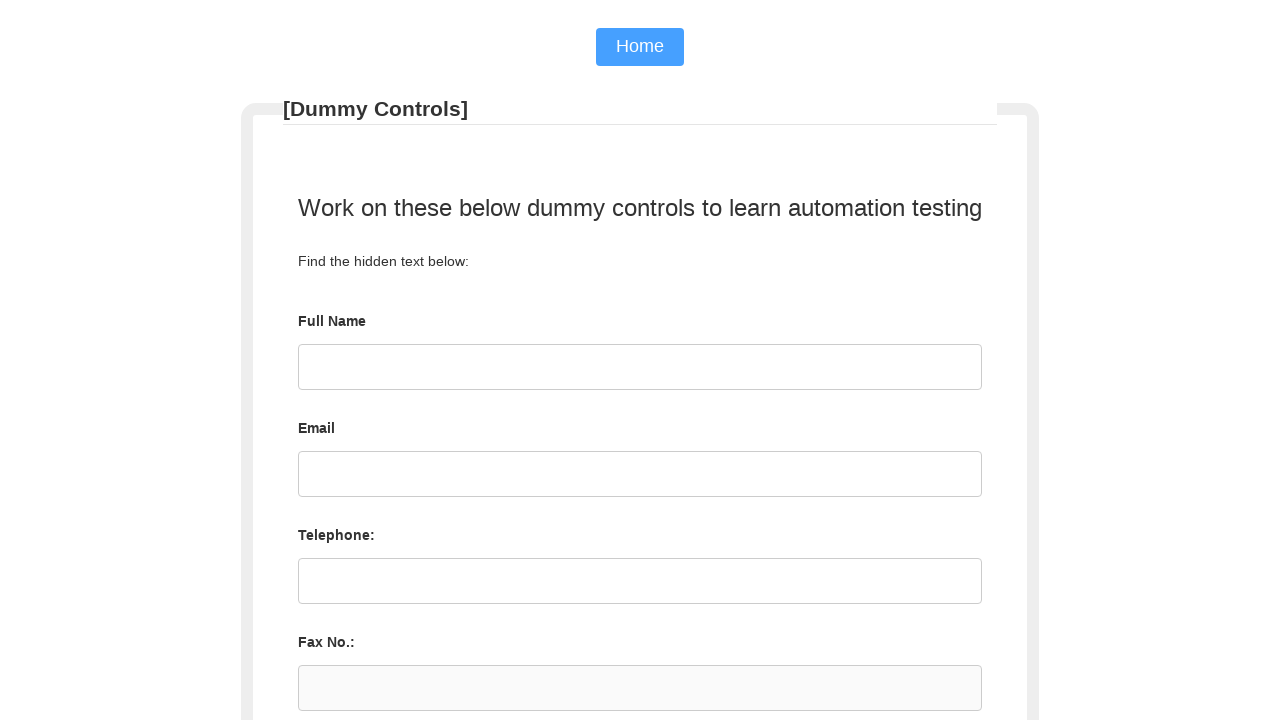

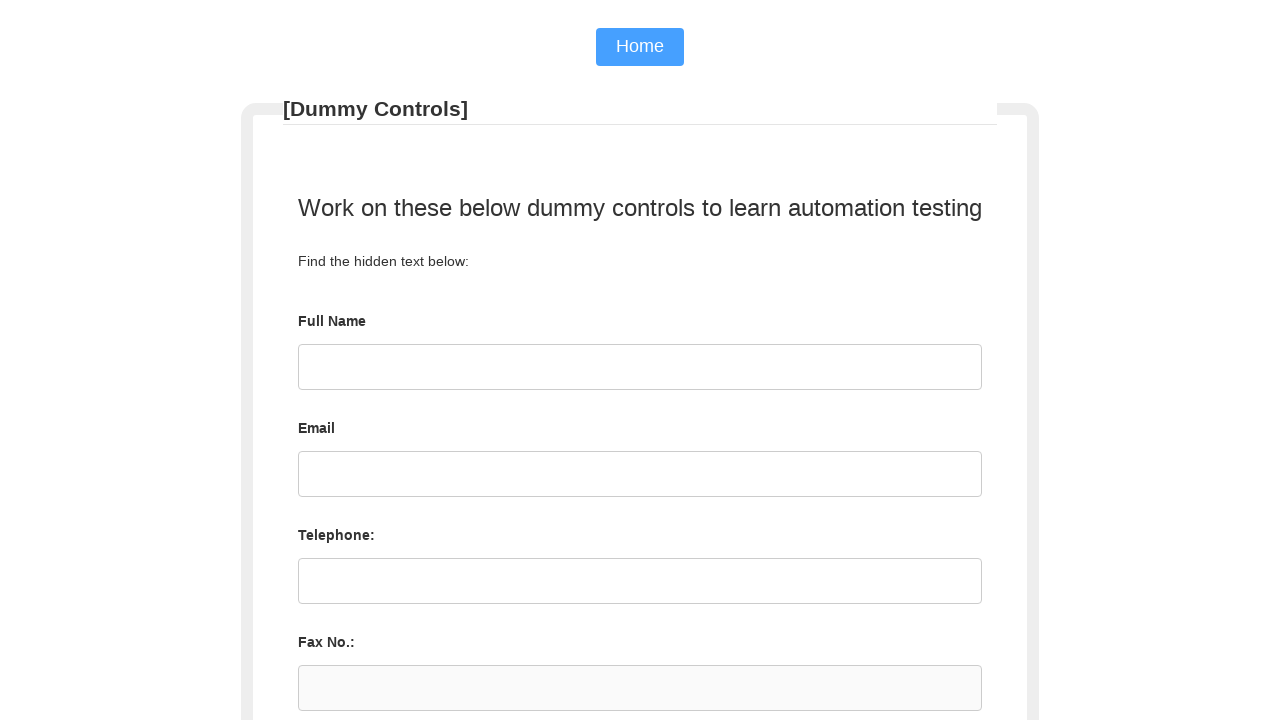